Tests JavaScript execution to set a date value in a datepicker input field by directly manipulating the DOM element's value property.

Starting URL: http://demo.automationtesting.in/Datepicker.html

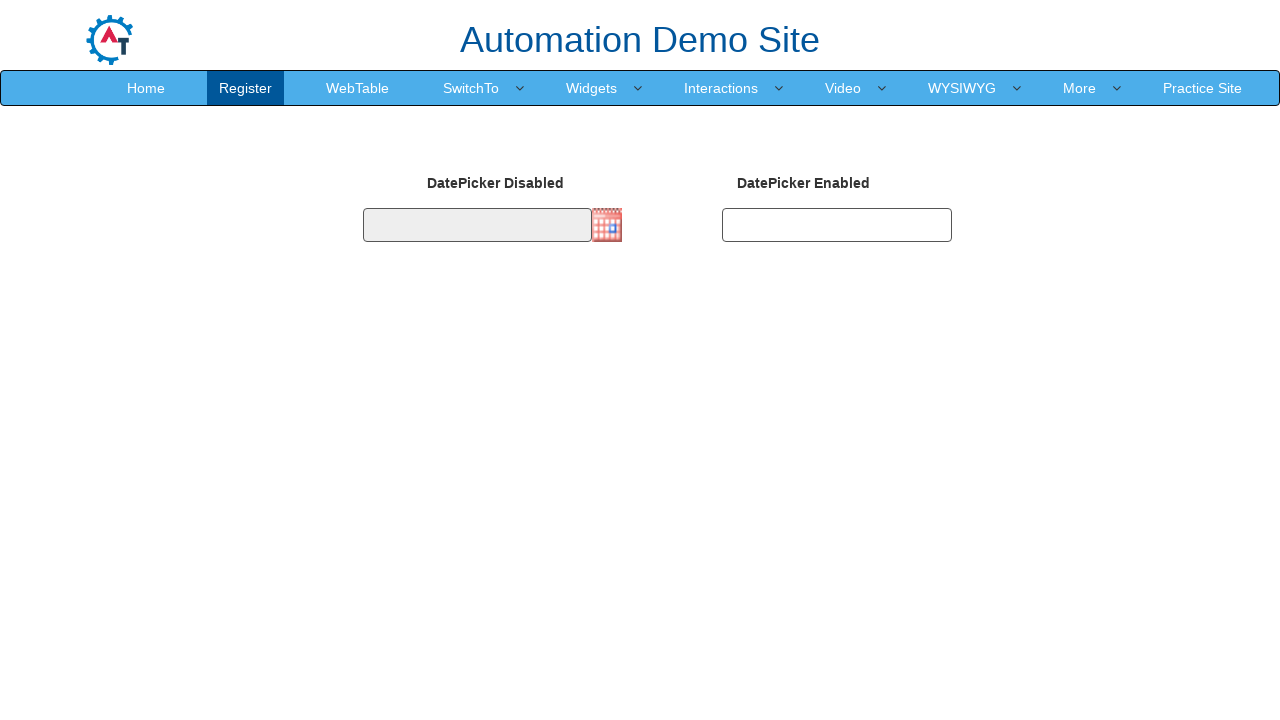

Executed JavaScript to set datepicker value to '30/07/2021' by manipulating DOM element
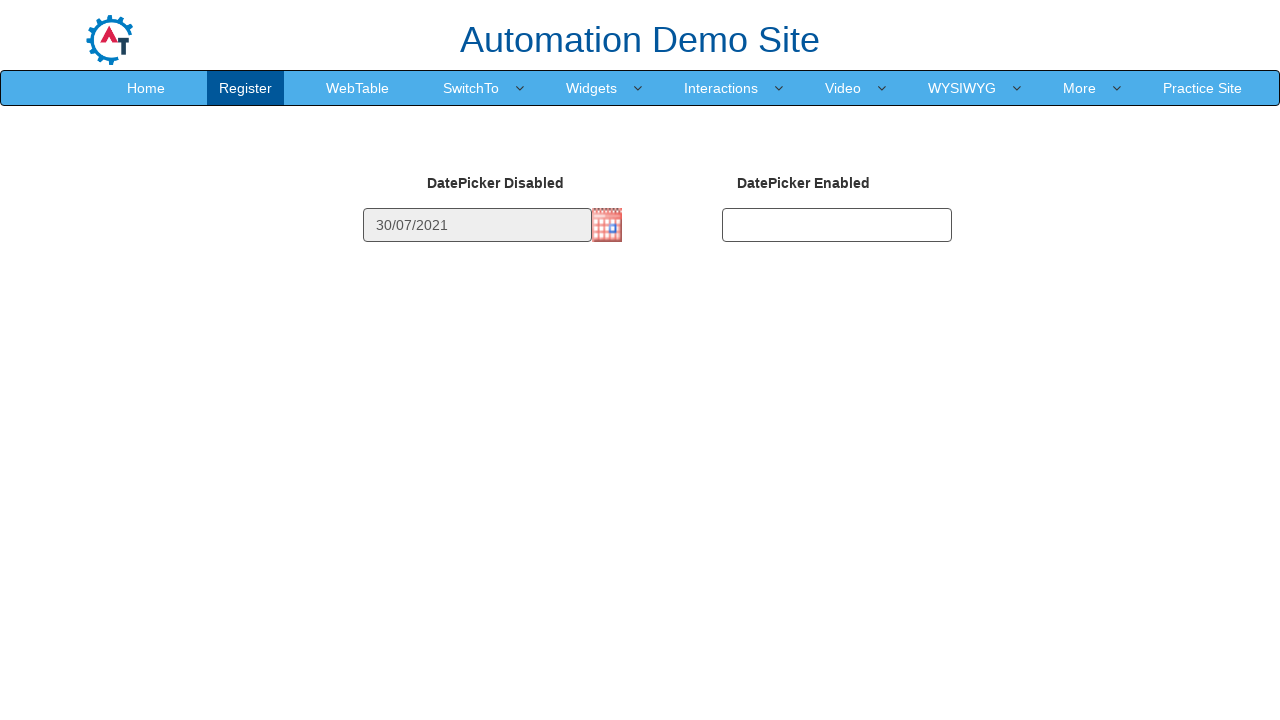

Waited 500ms for UI updates after setting datepicker value
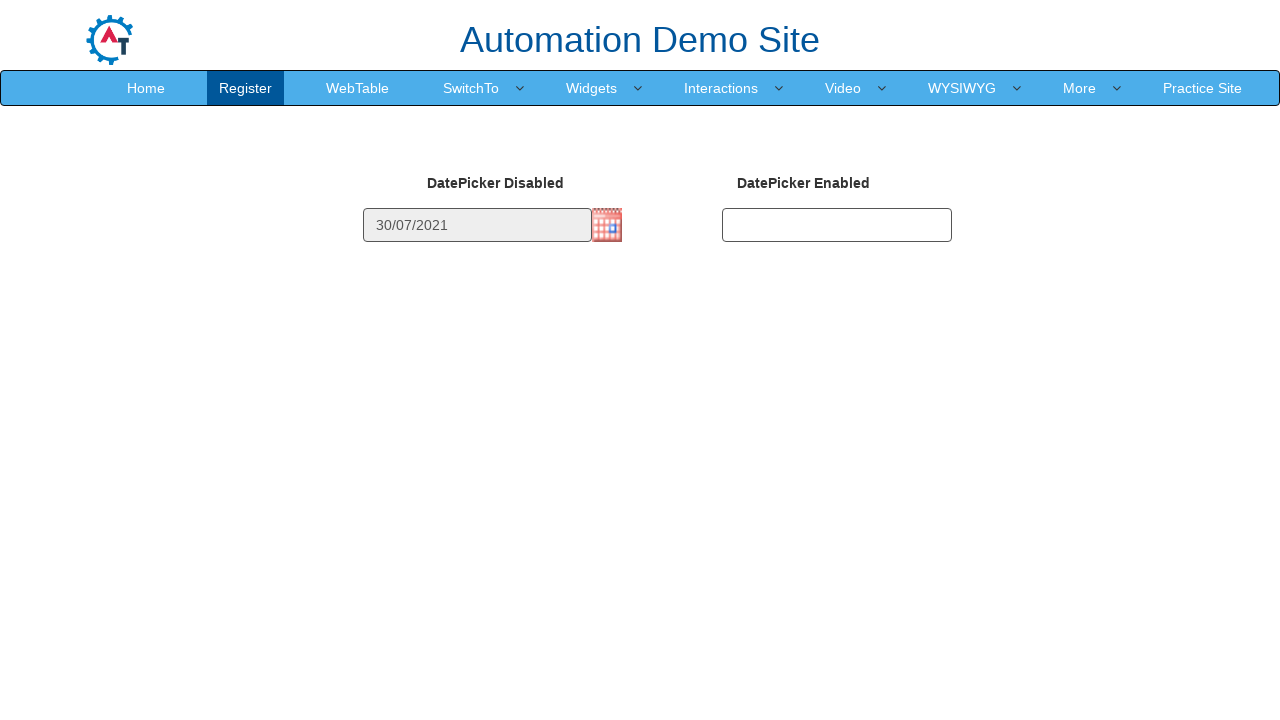

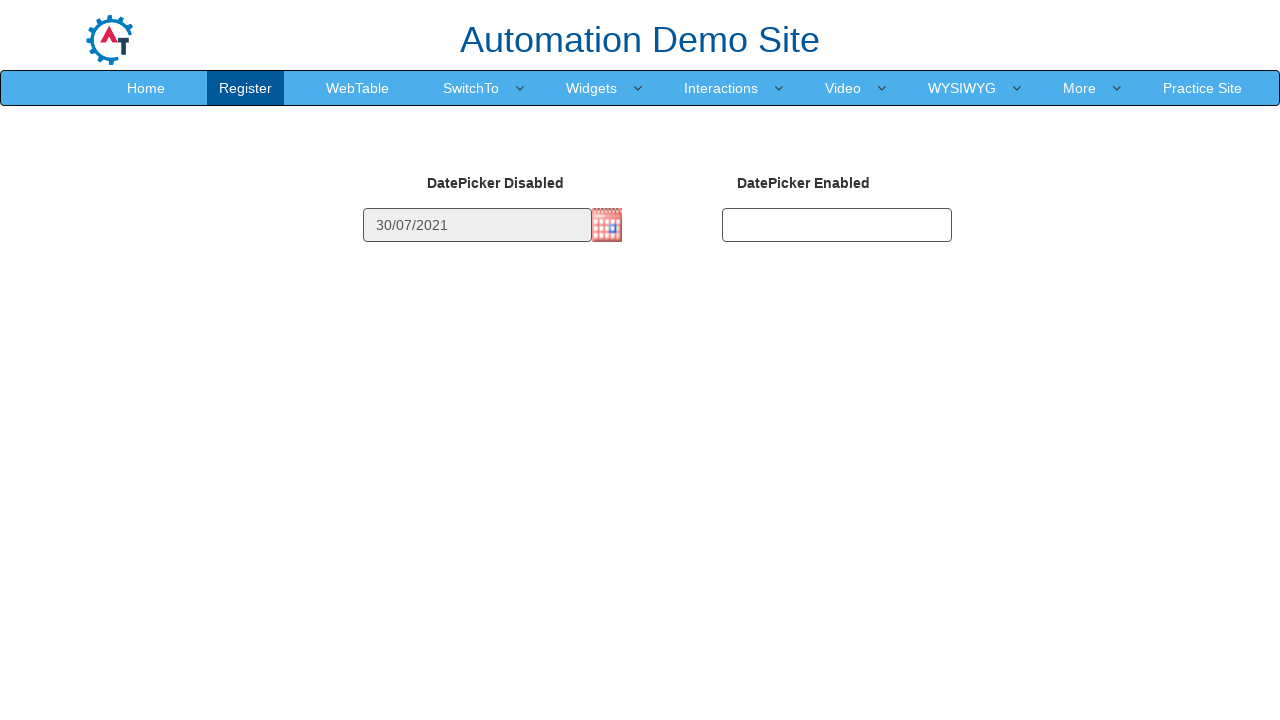